Tests that other controls are hidden when a todo item is in edit mode

Starting URL: https://demo.playwright.dev/todomvc

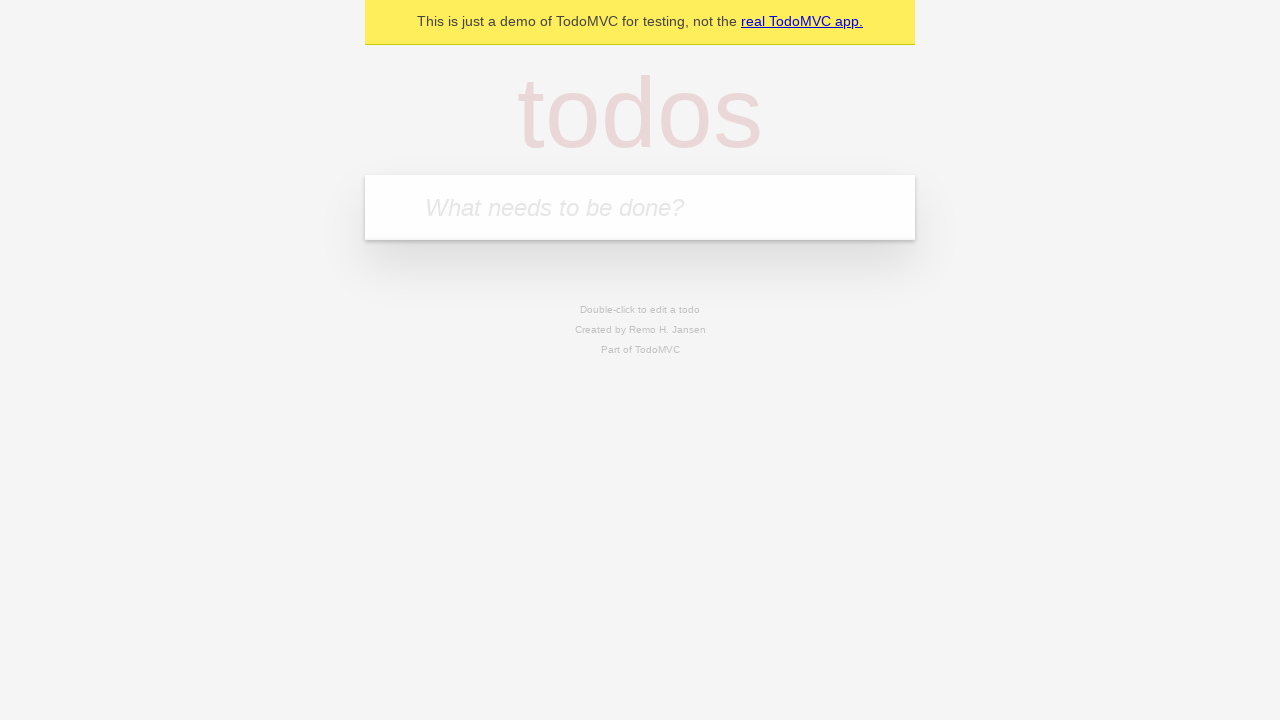

Filled new todo input with 'buy some cheese' on .new-todo
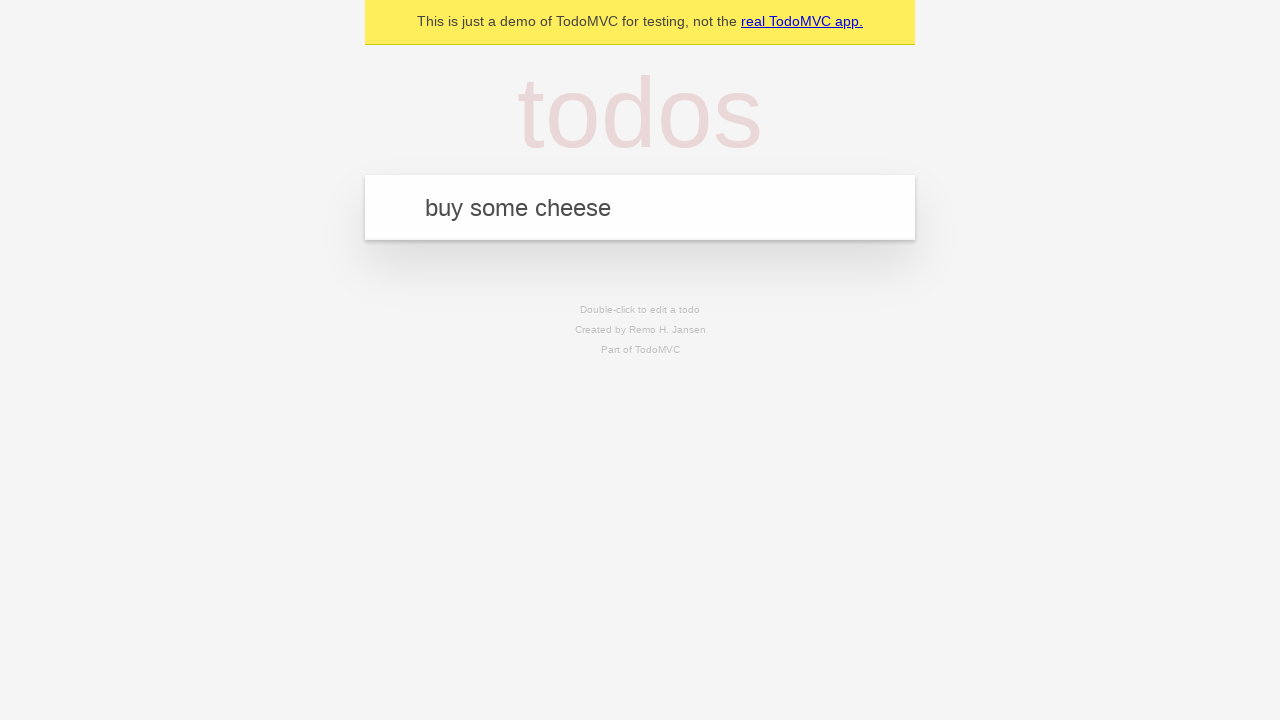

Pressed Enter to create first todo item on .new-todo
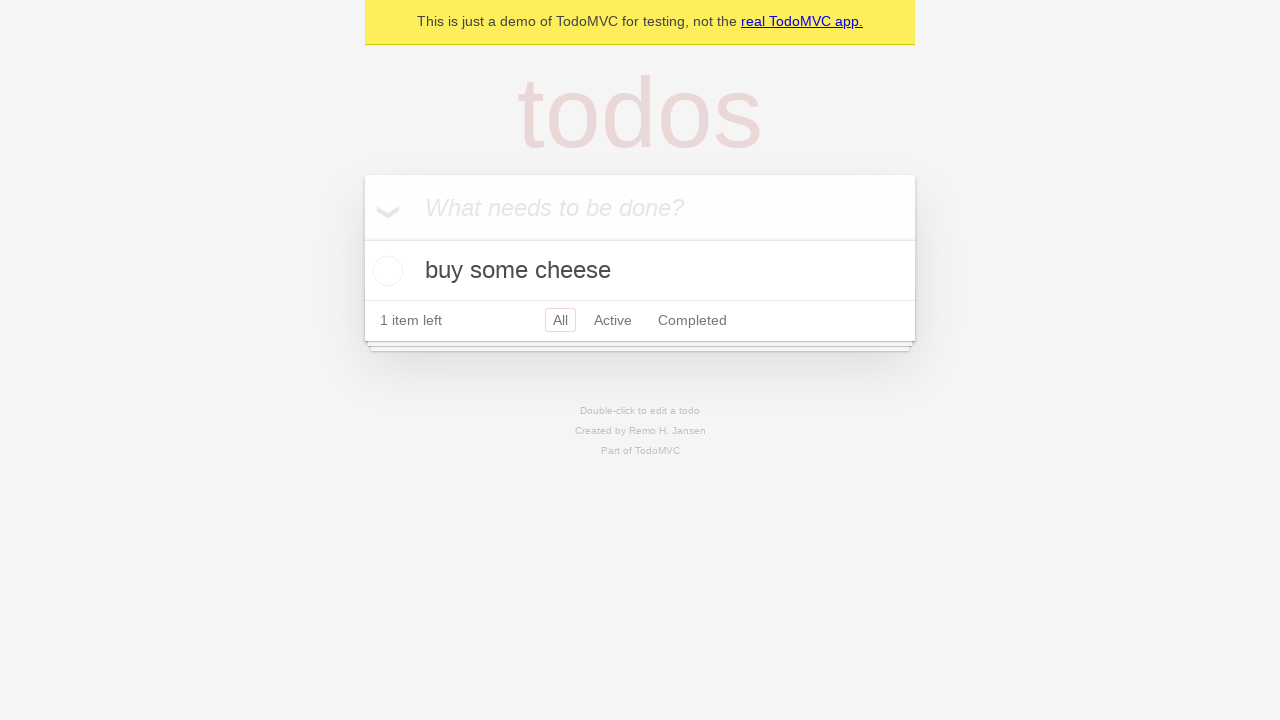

Filled new todo input with 'feed the cat' on .new-todo
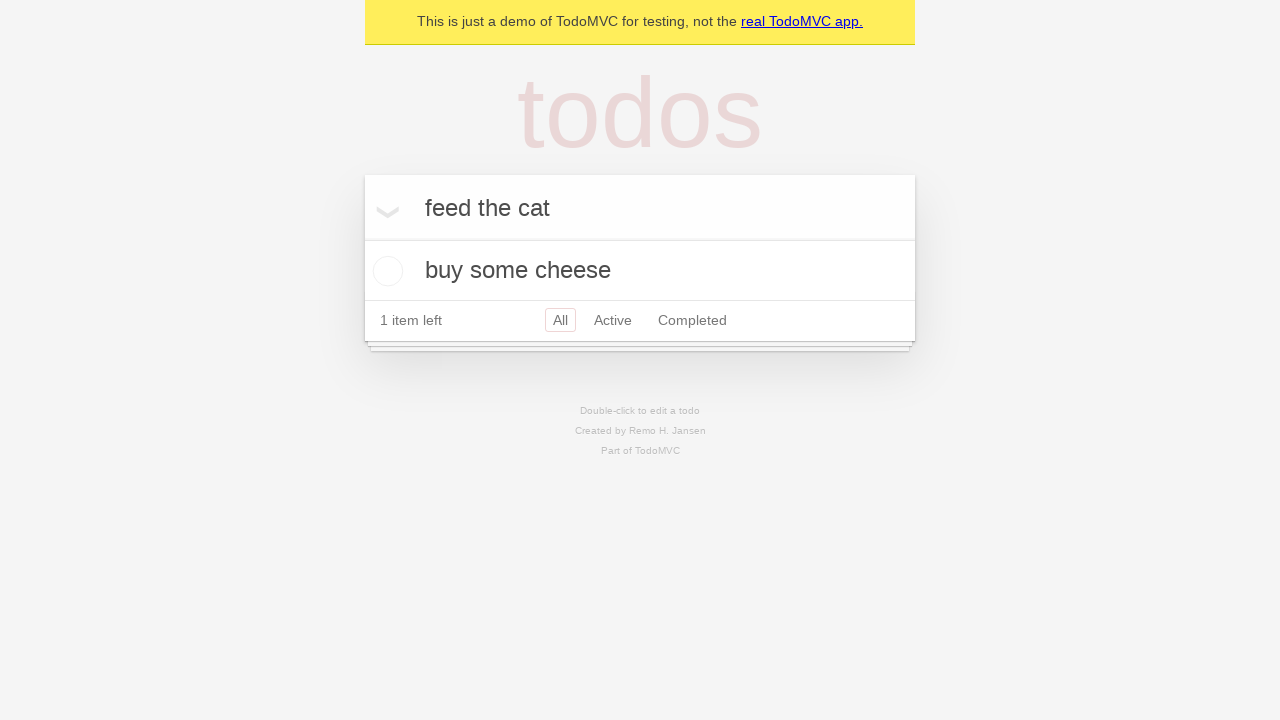

Pressed Enter to create second todo item on .new-todo
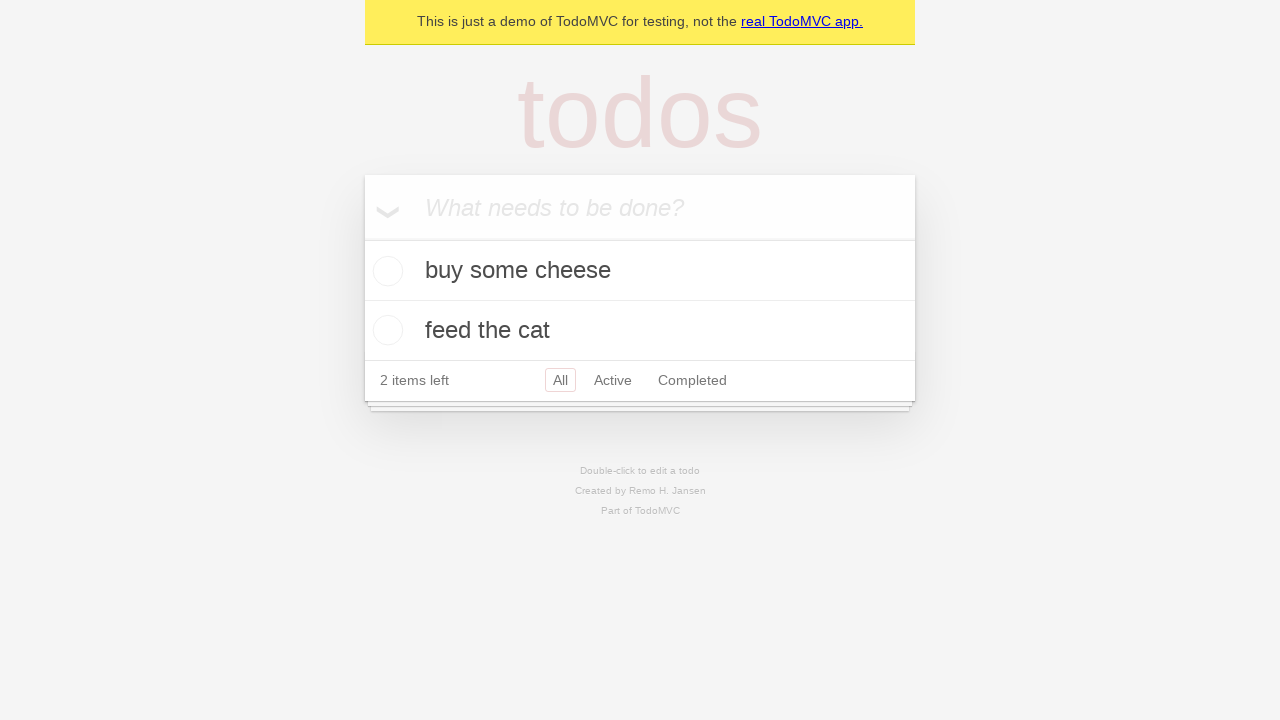

Filled new todo input with 'book a doctors appointment' on .new-todo
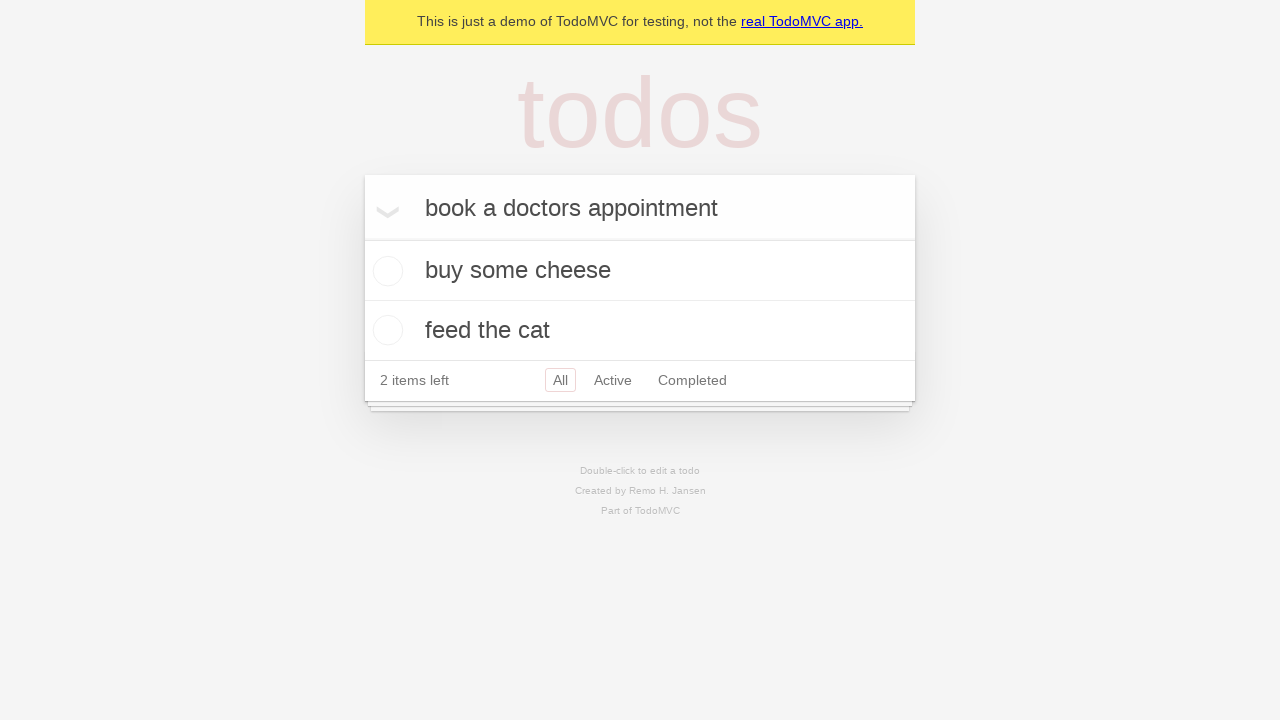

Pressed Enter to create third todo item on .new-todo
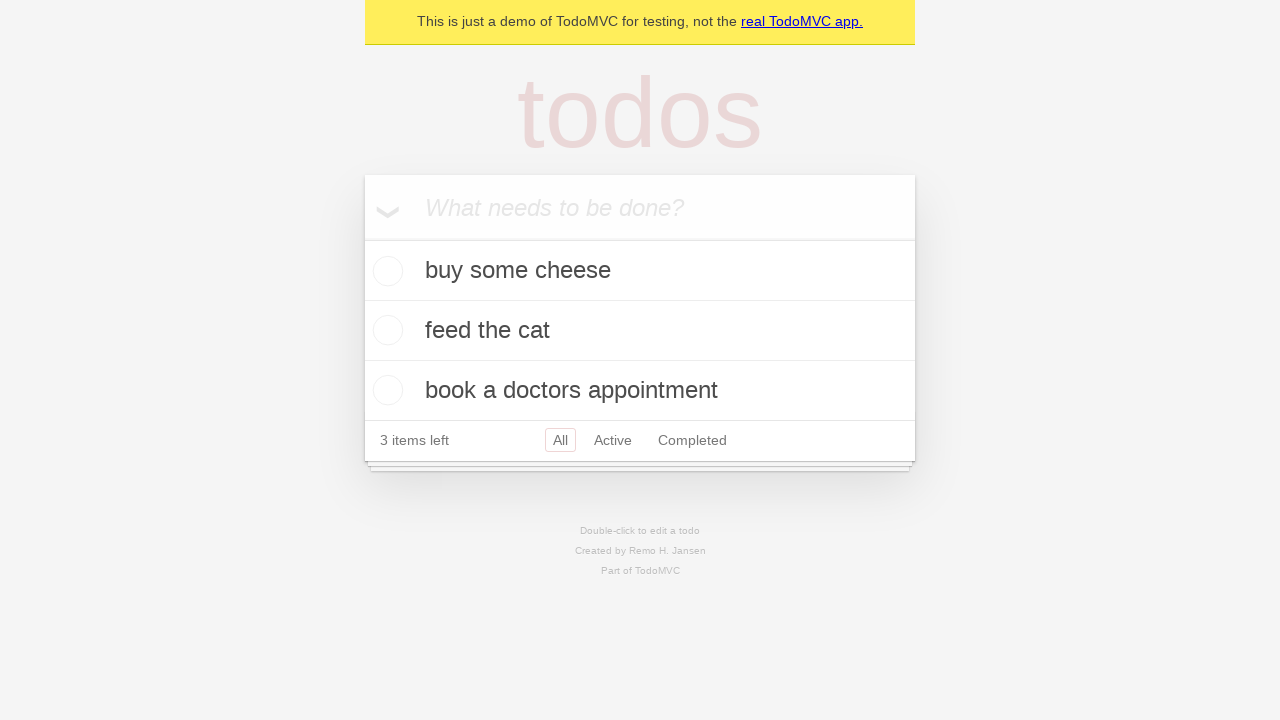

Double-clicked on second todo item to enter edit mode at (640, 330) on .todo-list li label >> nth=1
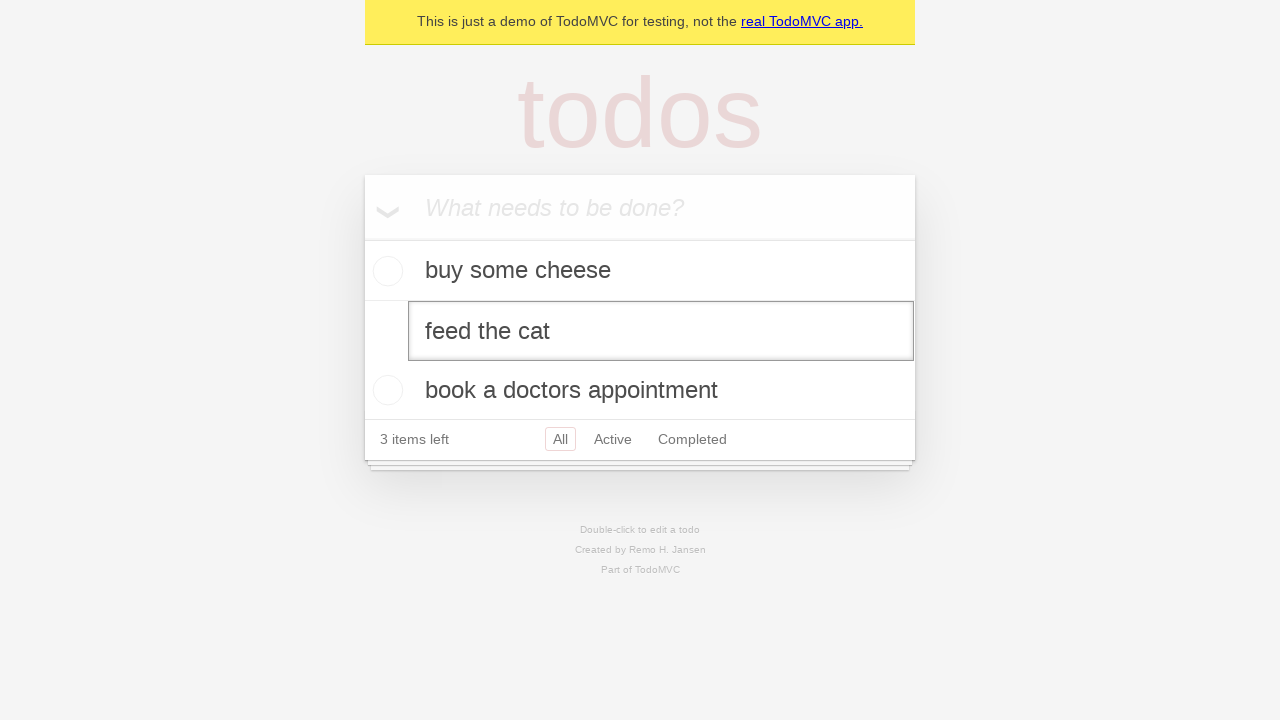

Verified second todo item has 'editing' class, confirming edit mode is active
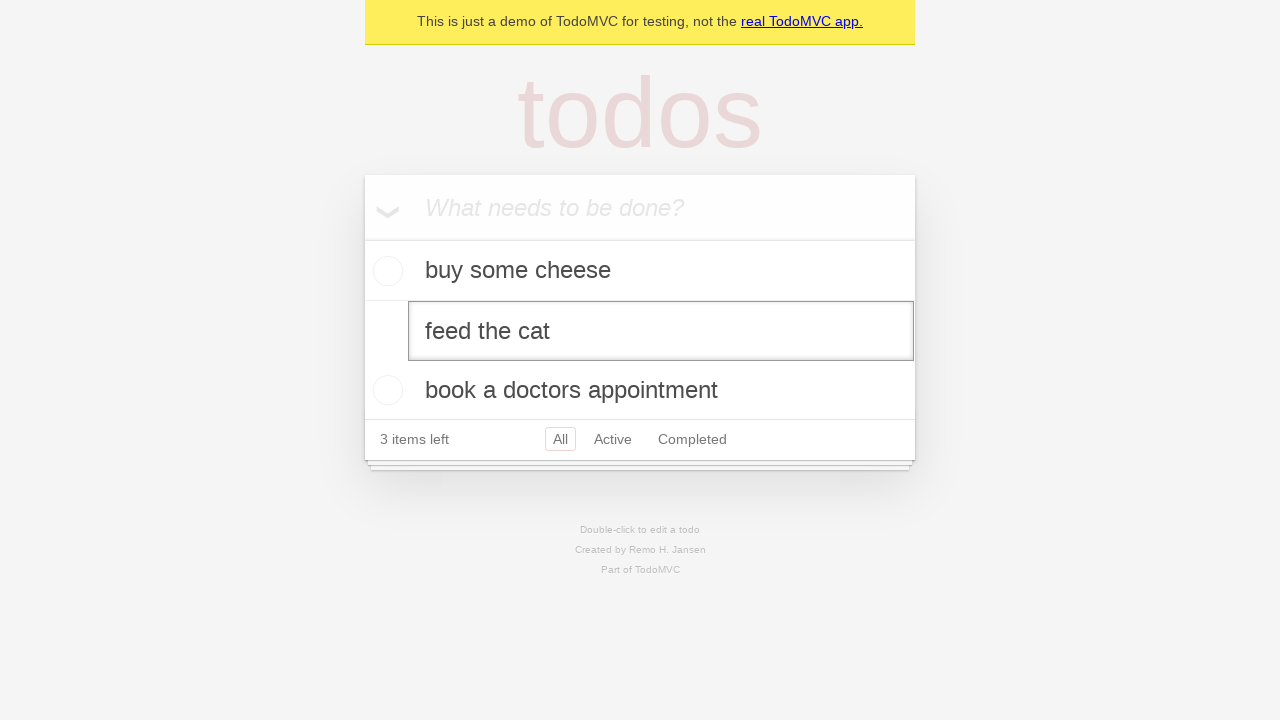

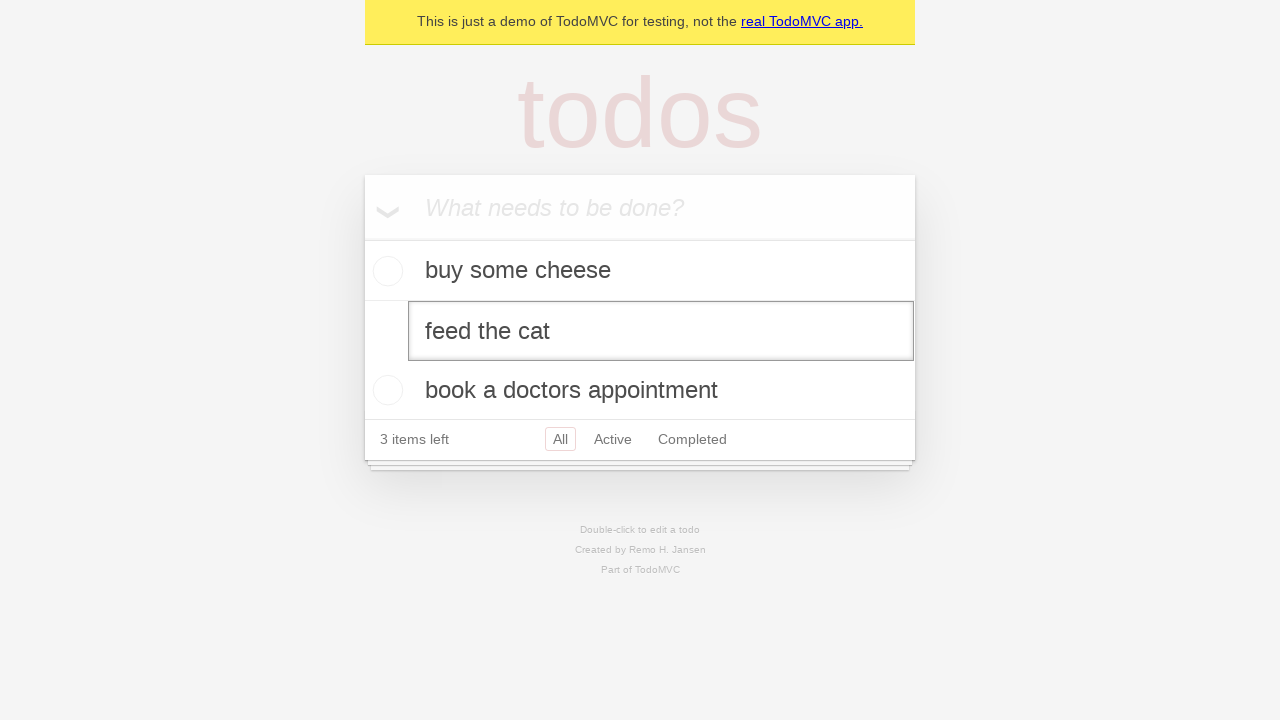